Tests mouse hover functionality by hovering over a menu item to trigger hover state

Starting URL: https://demoqa.com/menu

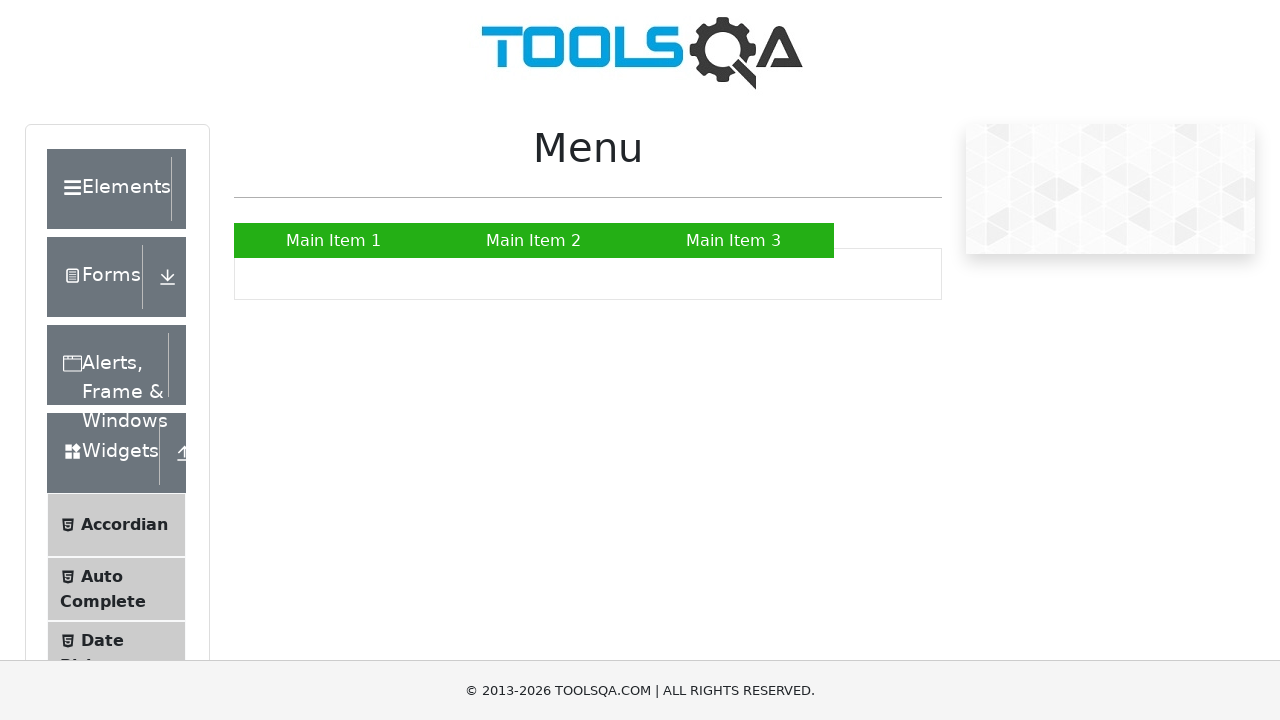

Located menu item 'Main Item 2'
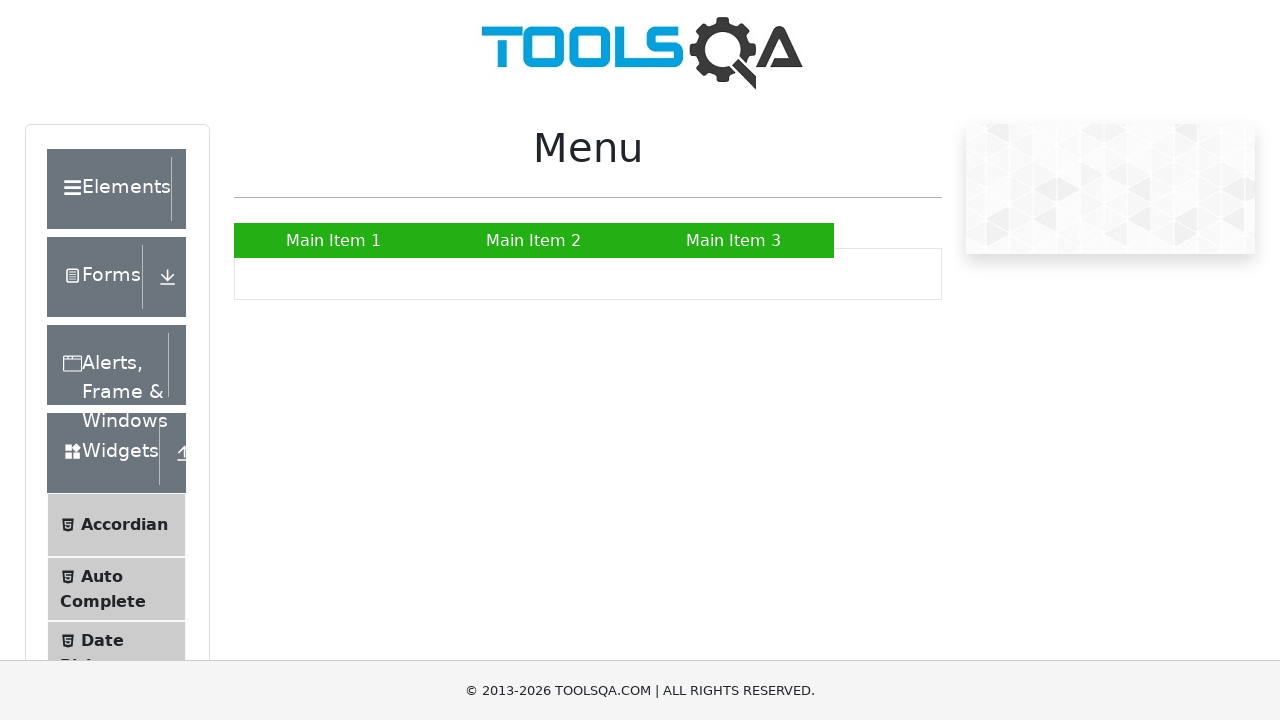

Hovered over 'Main Item 2' to trigger hover state at (534, 240) on xpath=//a[text()='Main Item 2']
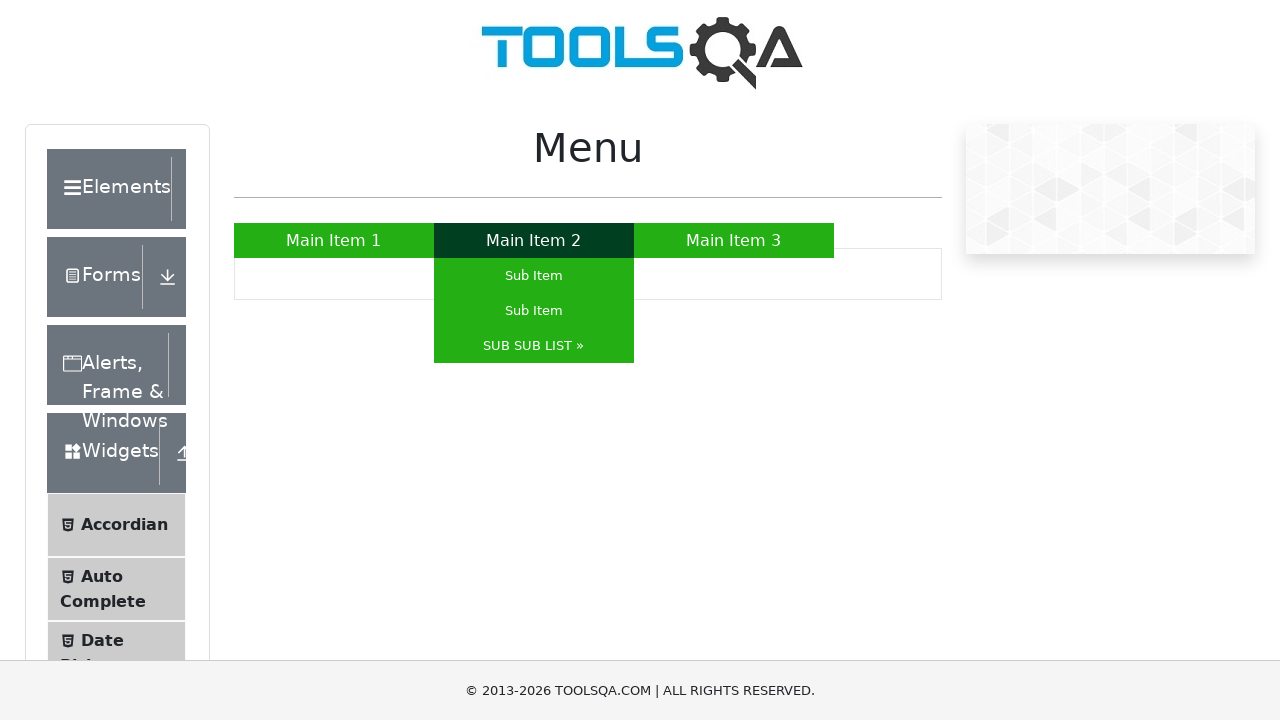

Waited 2 seconds to observe hover effect
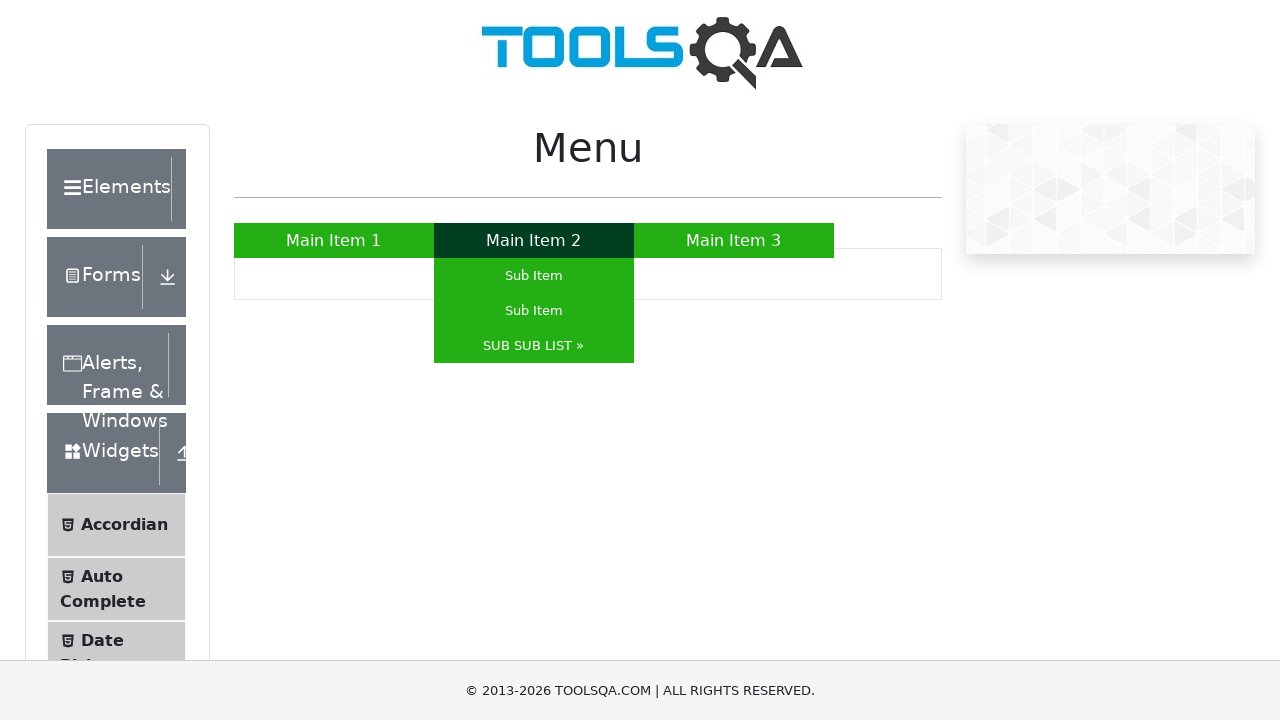

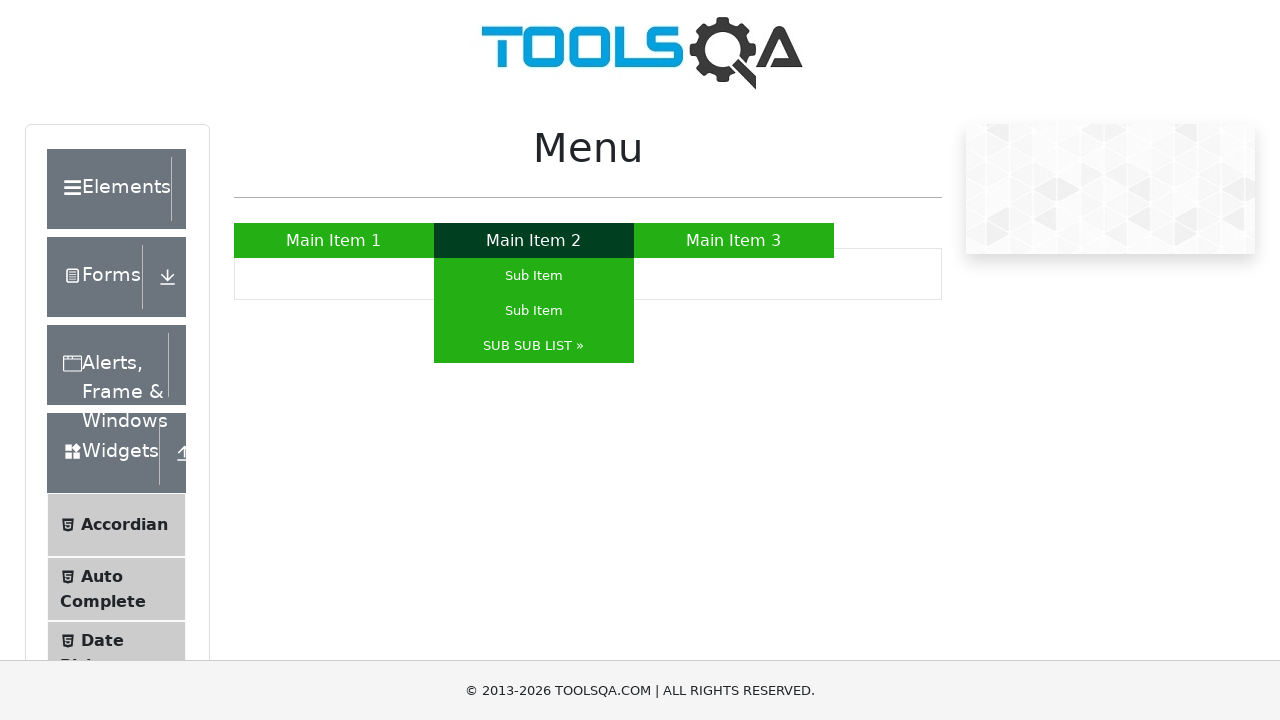